Tests confirm dialog functionality by entering a name and dismissing the confirmation dialog

Starting URL: https://www.letskodeit.com/practice

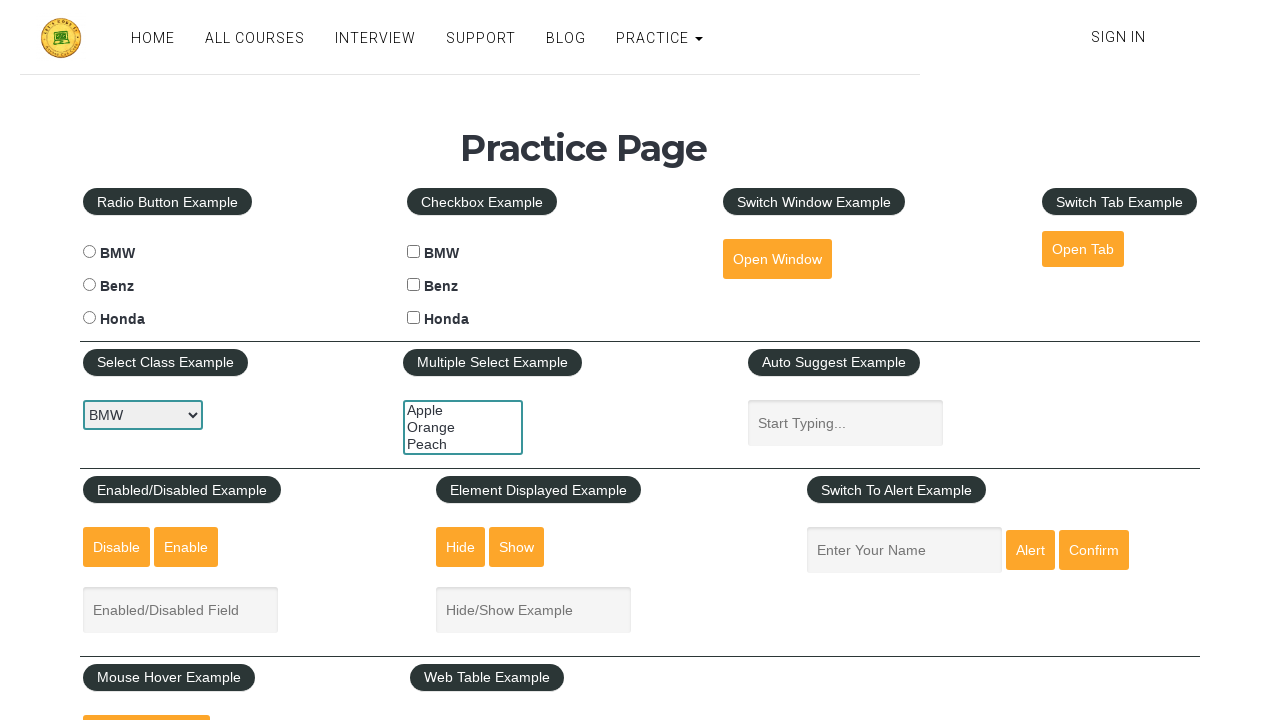

Entered 'Jane Johnson' in the name input field on input[name='enter-name']
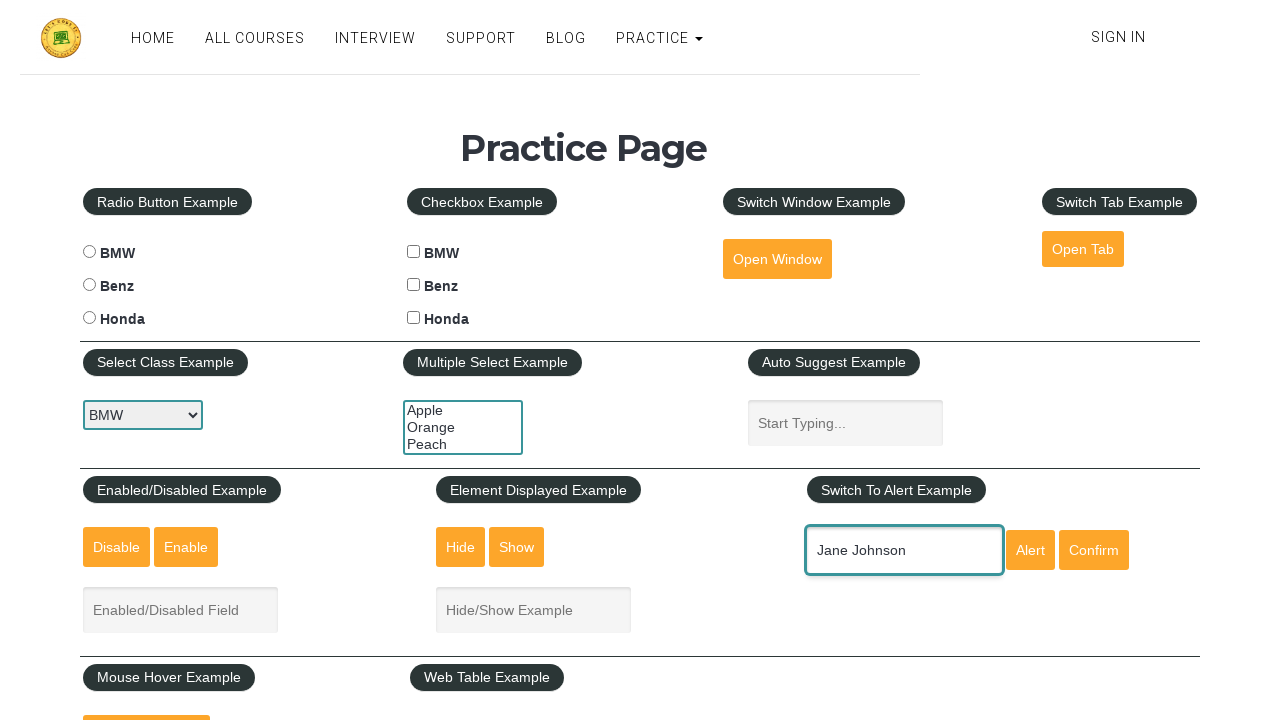

Set up dialog handler to dismiss confirmation dialog
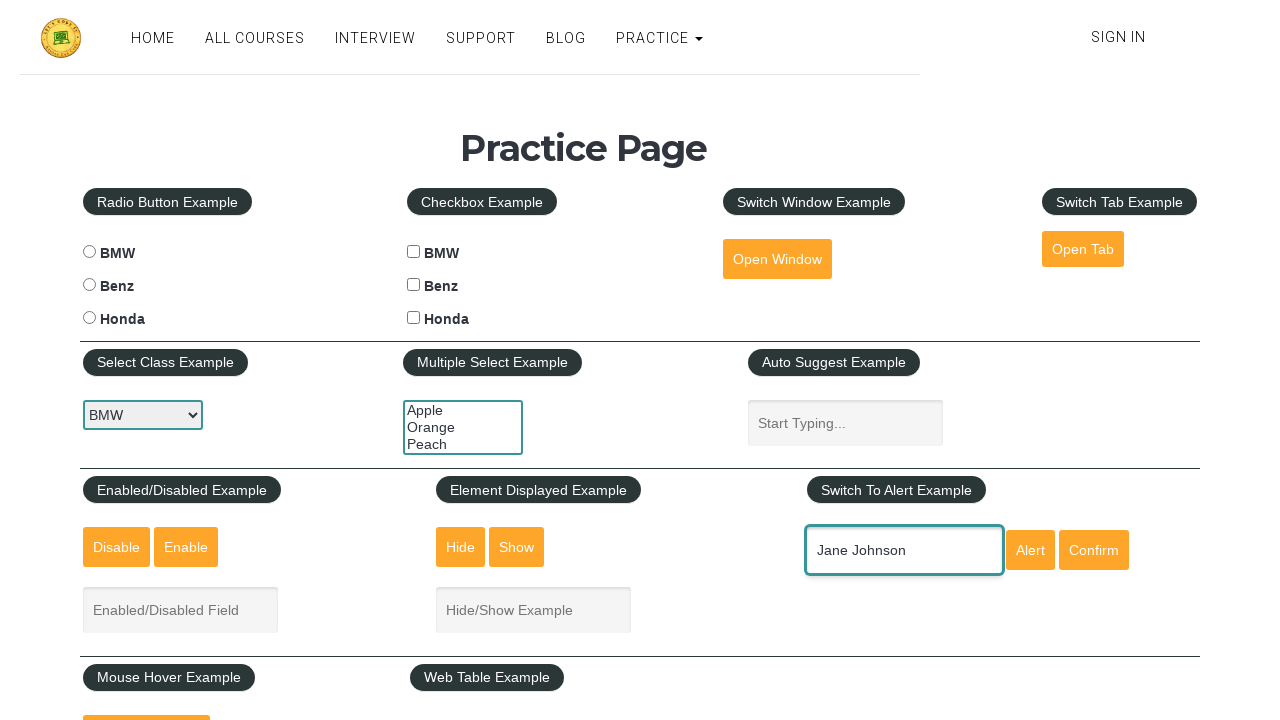

Clicked confirm button to trigger confirmation dialog at (1094, 550) on #confirmbtn
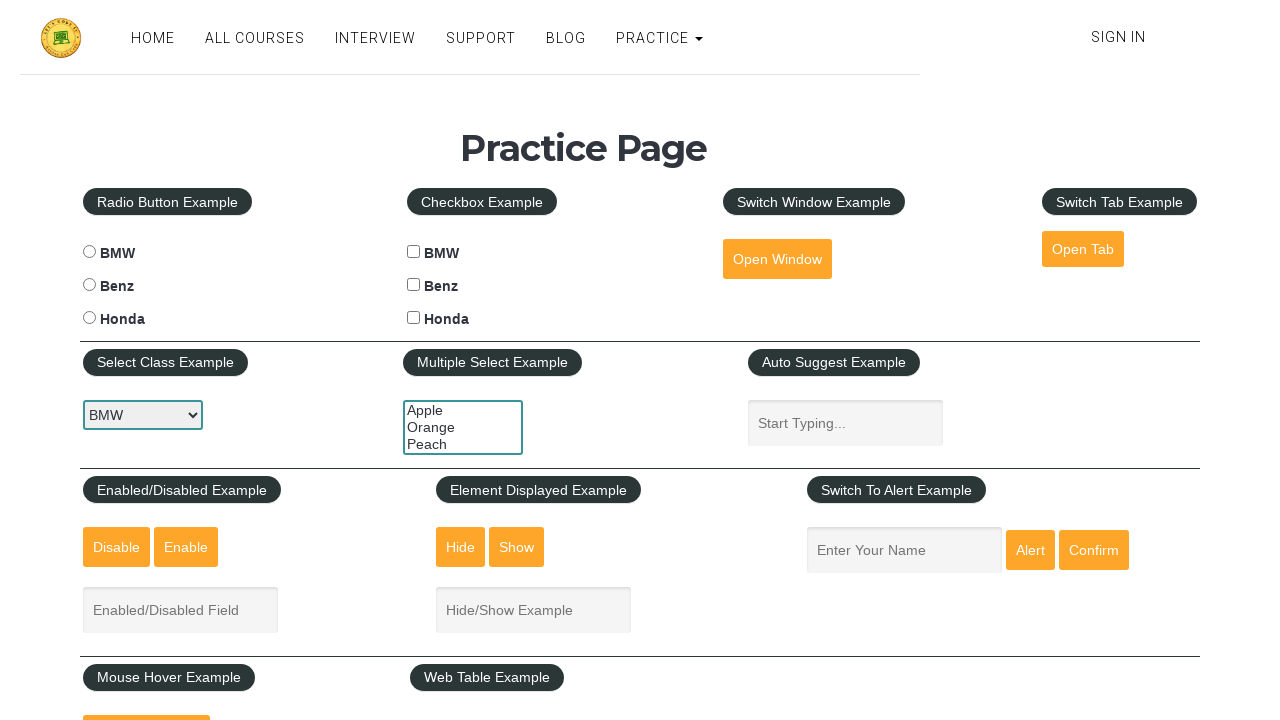

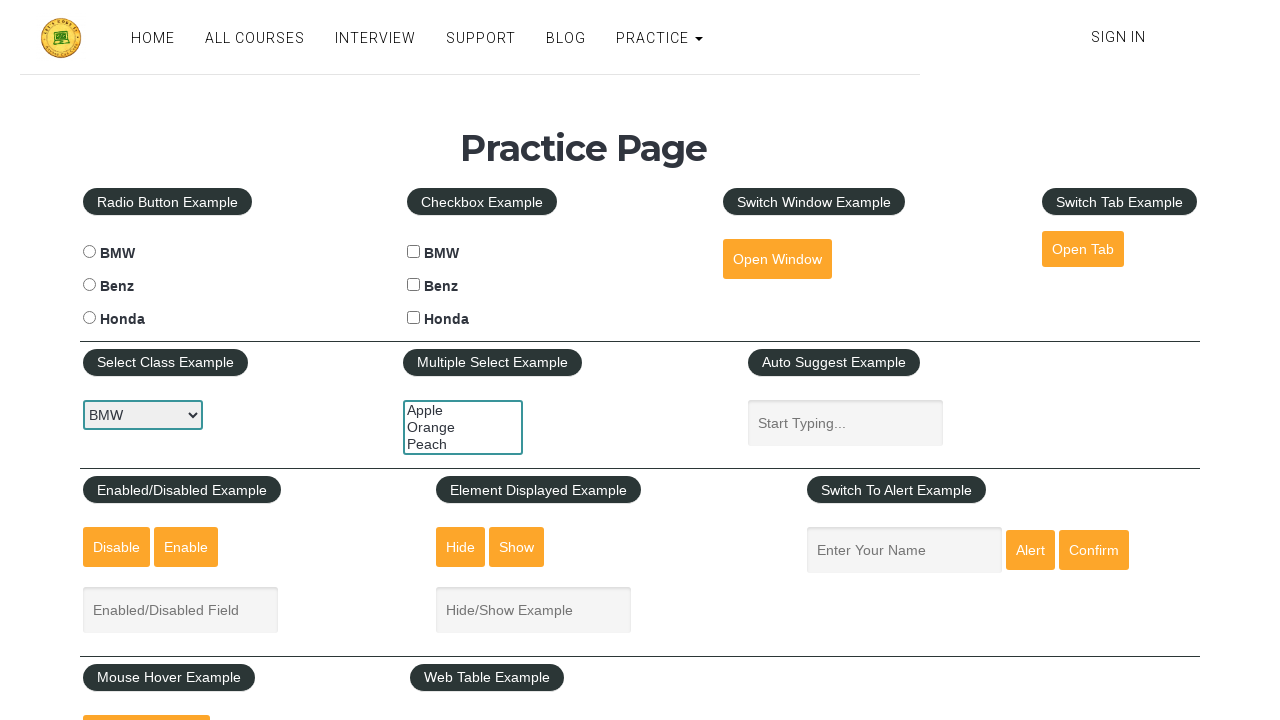